Tests dynamic content generation by clicking a button and waiting for specific text ("release") to appear in the word element.

Starting URL: https://www.training-support.net/webelements/dynamic-content

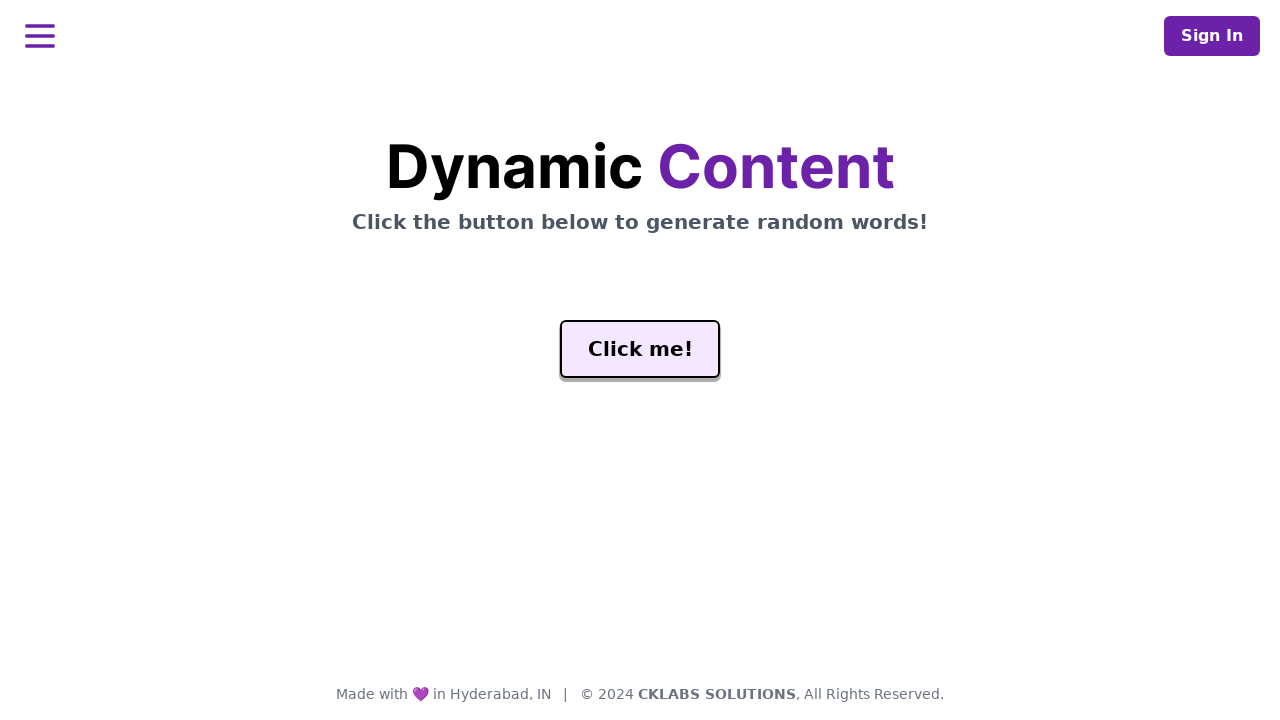

Clicked the generate button to trigger dynamic content at (640, 349) on #genButton
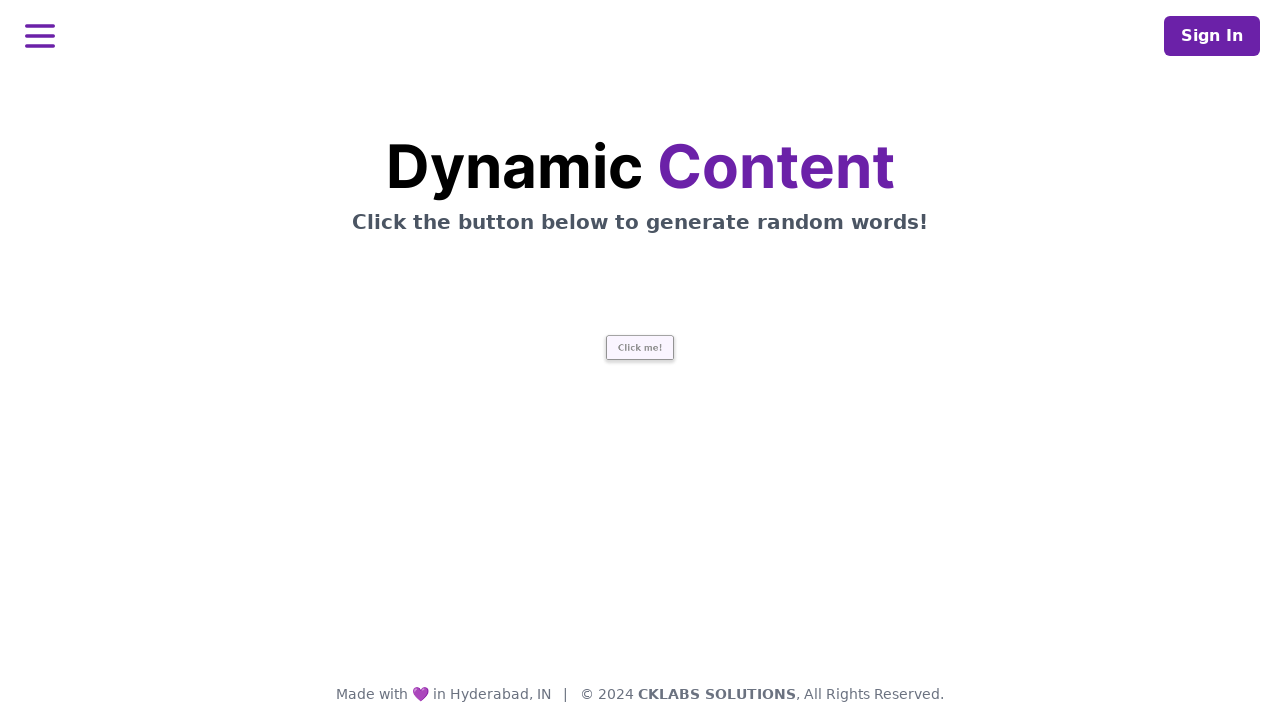

Waited for the word 'release' to appear in the word element
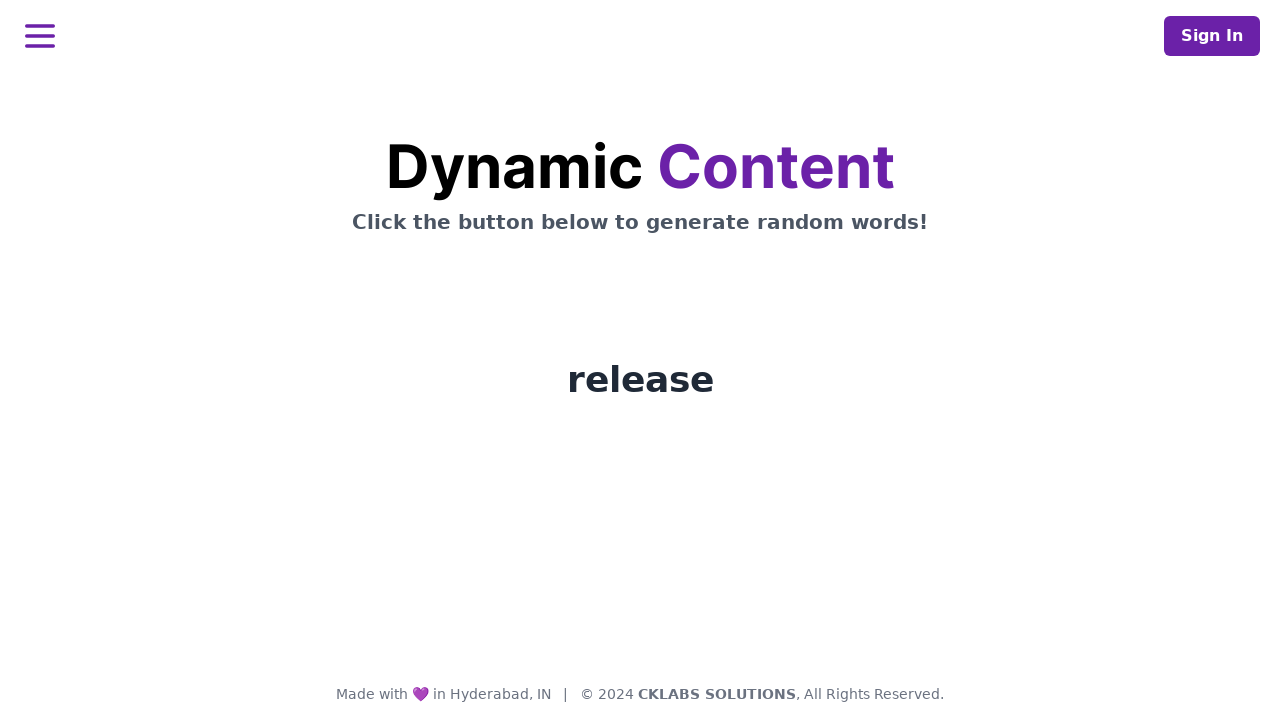

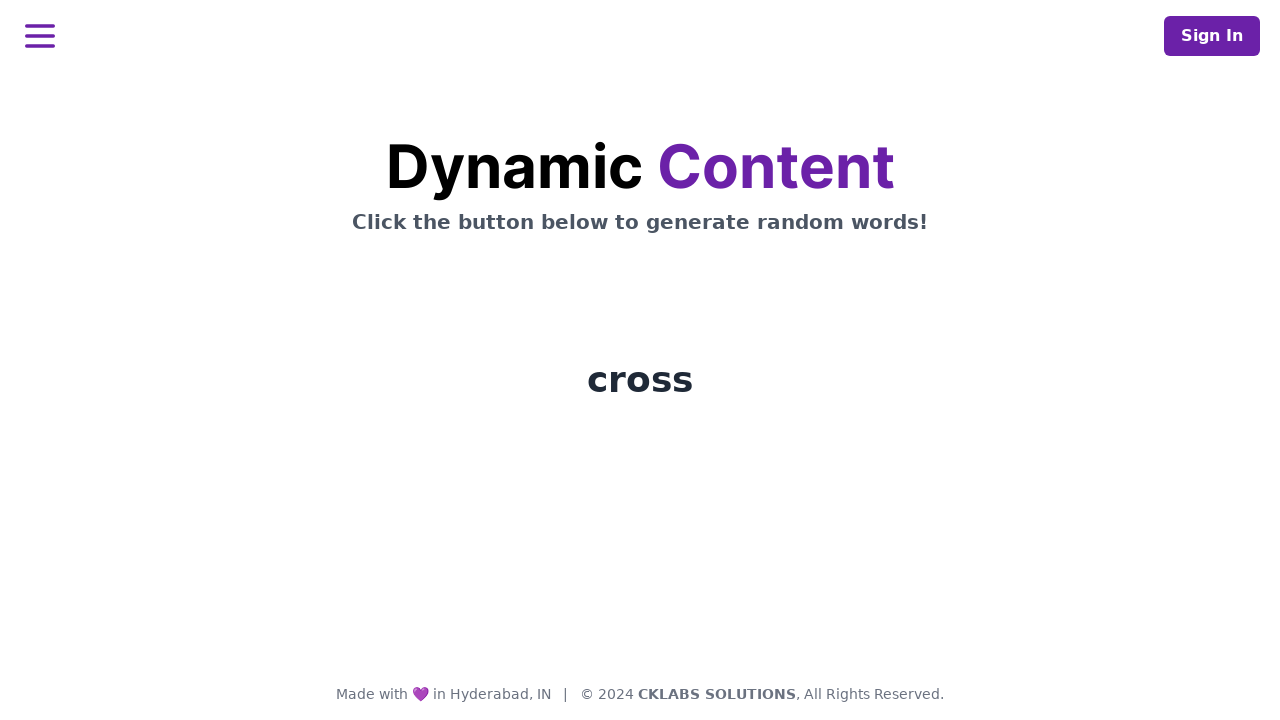